Tests that the login modal header displays the correct text 'Вхід' after opening the modal

Starting URL: http://speak-ukrainian.eastus2.cloudapp.azure.com/dev/

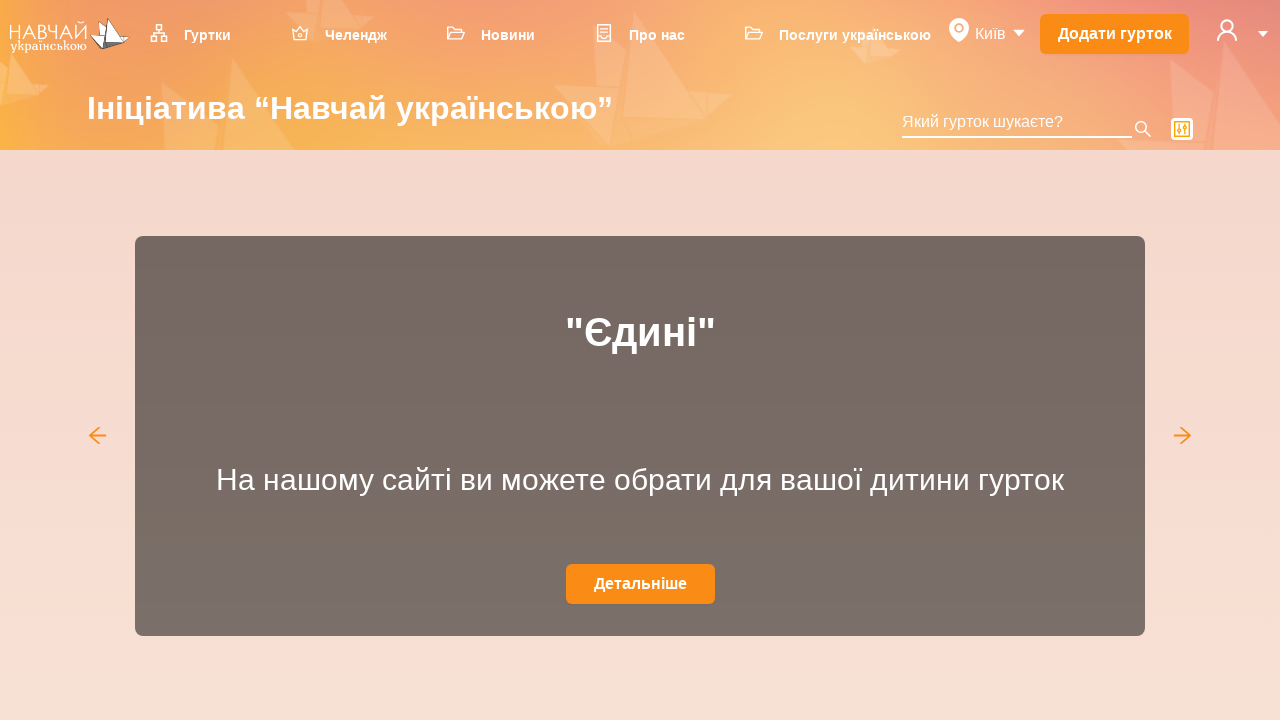

Clicked on user icon at (1227, 30) on svg[data-icon='user']
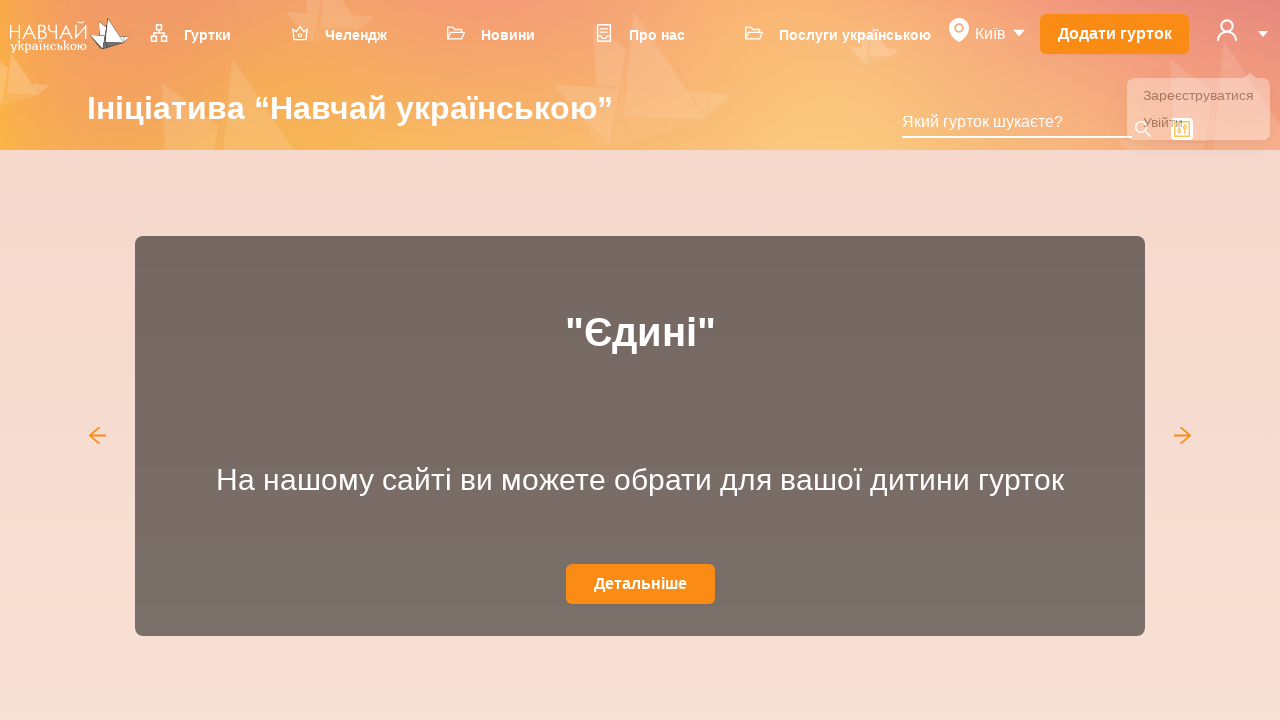

Dropdown menu appeared
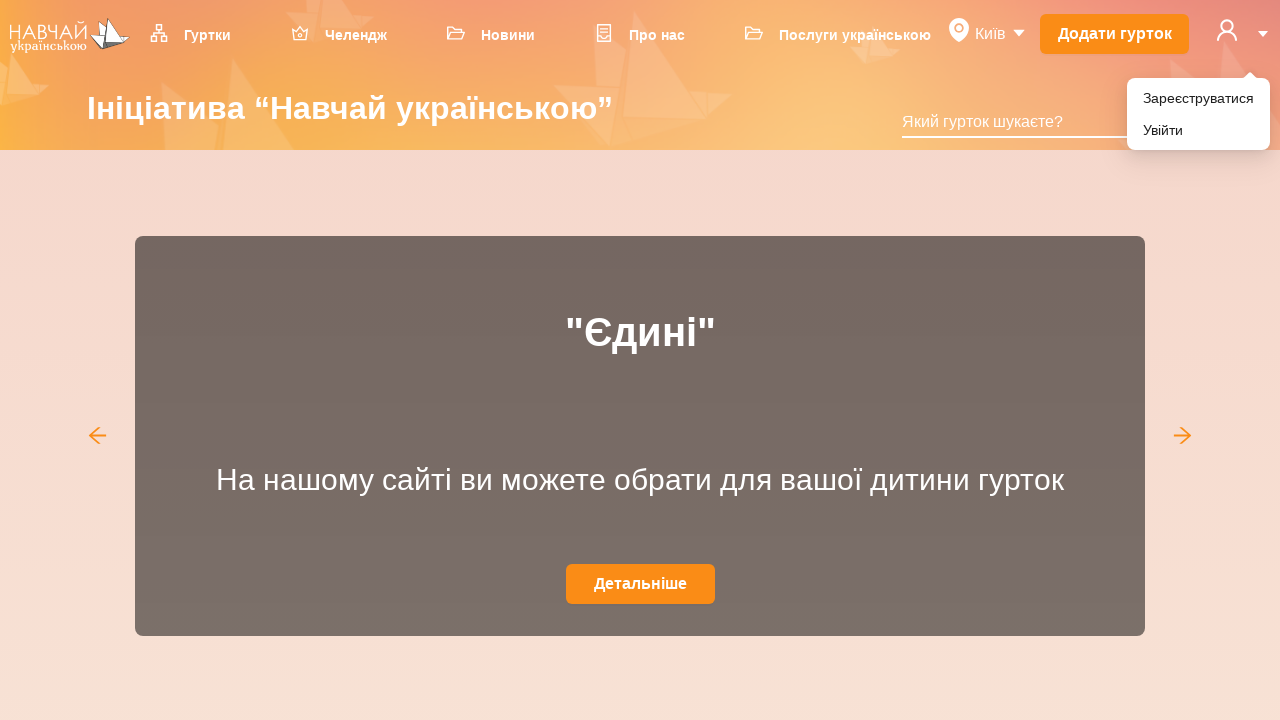

Clicked 'Увійти' (Login) menu item at (1198, 130) on xpath=//li[@role='menuitem']//div[text()='Увійти']
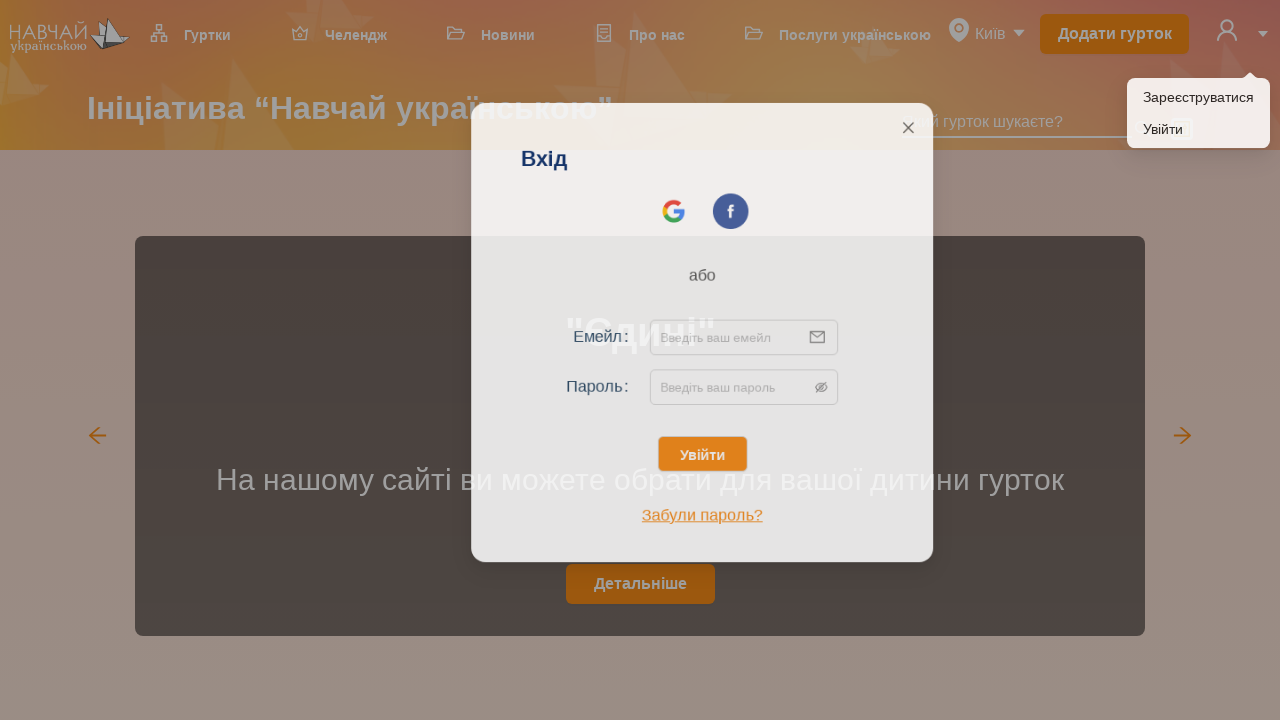

Login modal header loaded
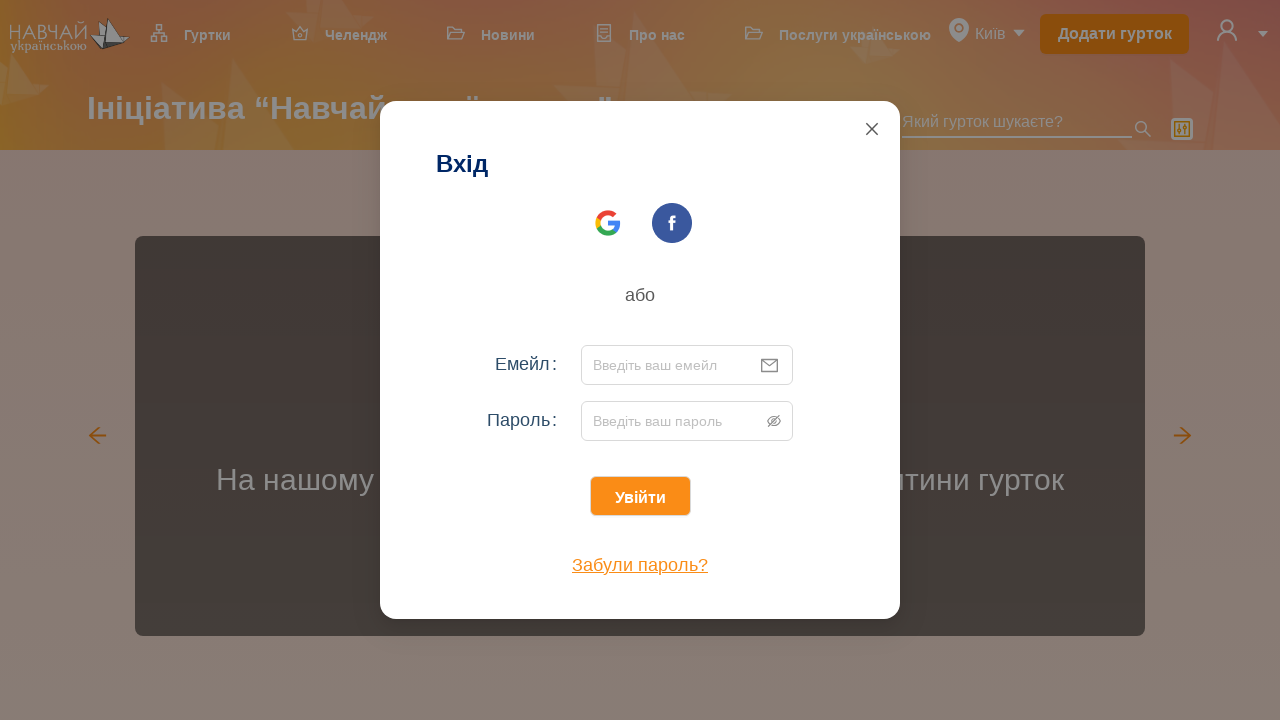

Verified login modal header displays correct text 'Вхід'
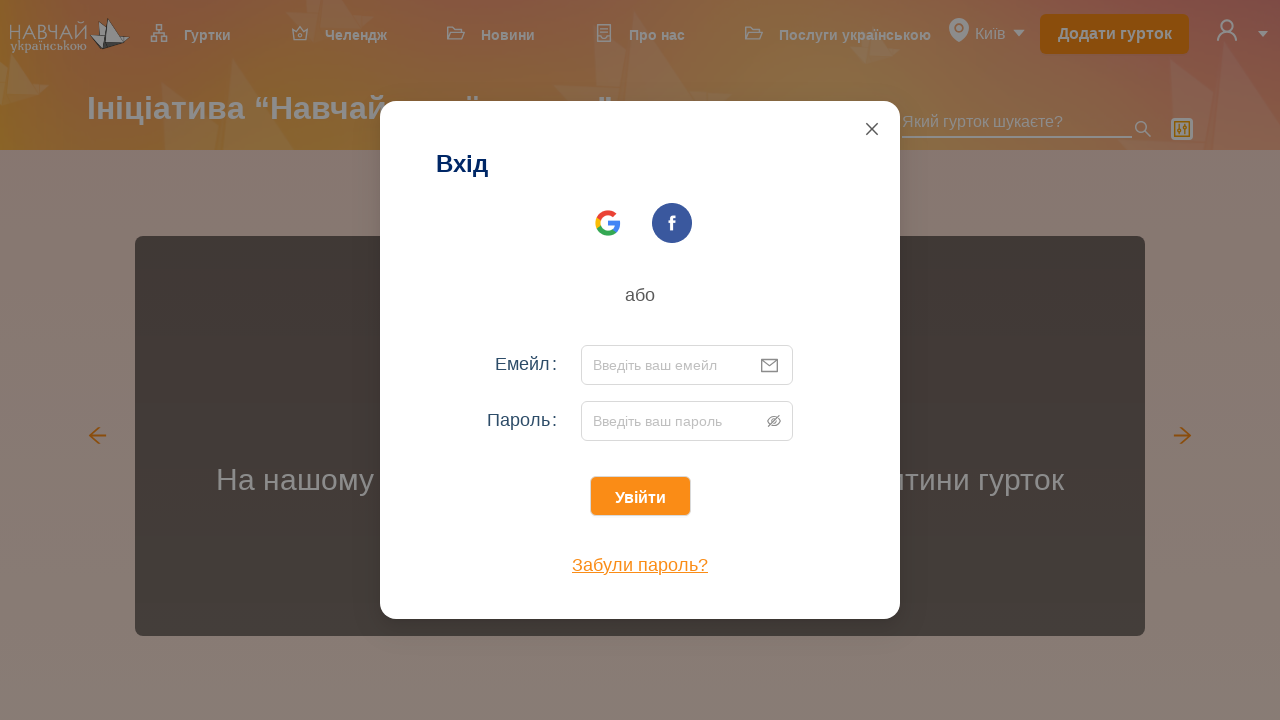

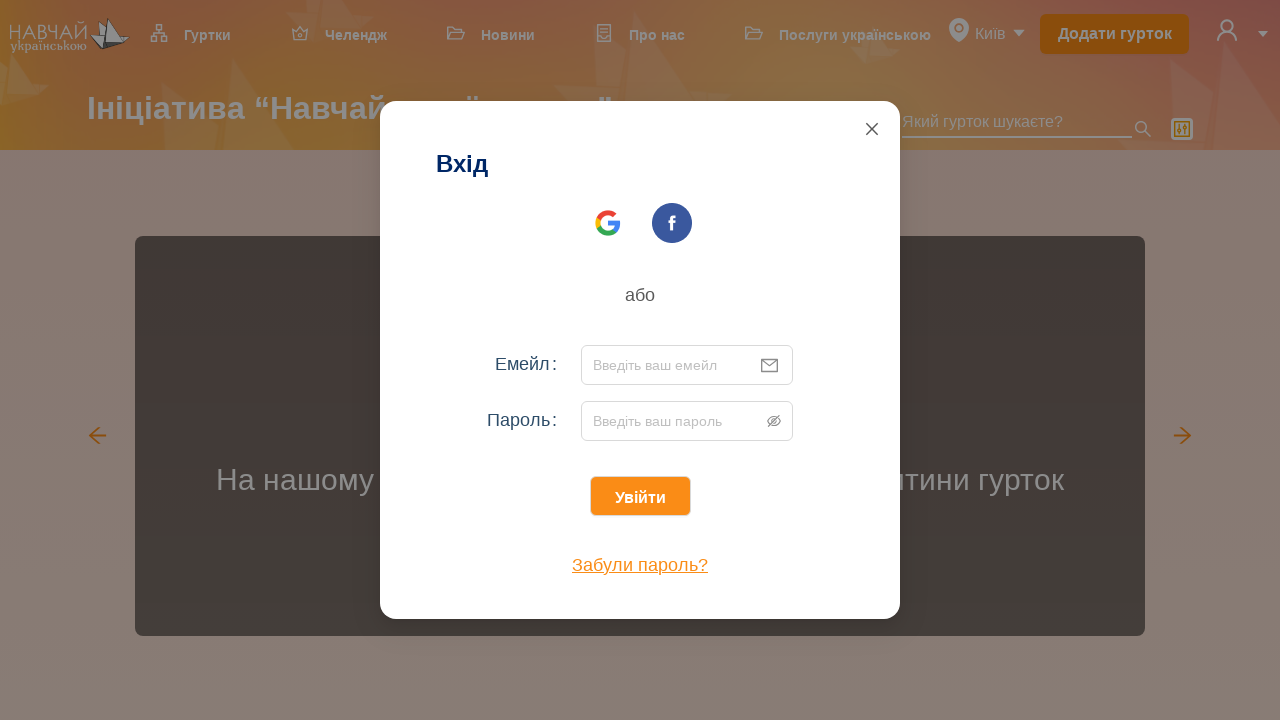